Tests hover functionality by moving mouse to the third image and verifying that hover text appears

Starting URL: http://the-internet.herokuapp.com/hovers

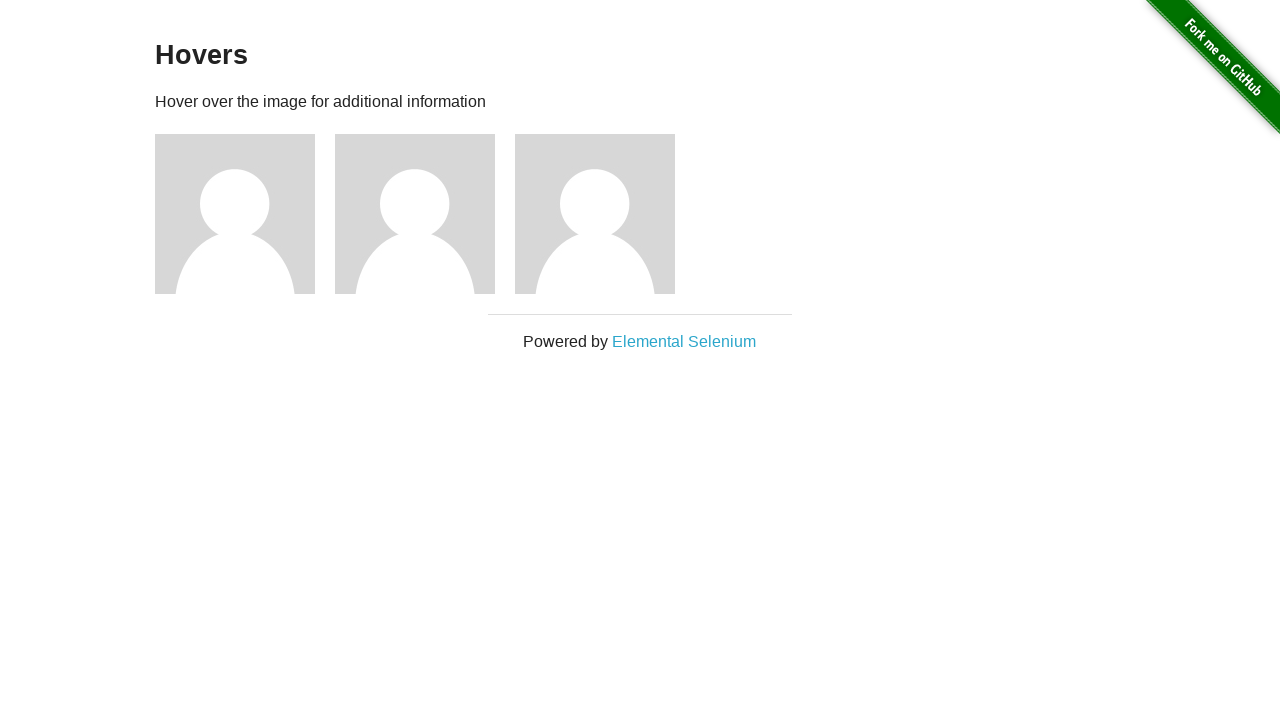

Located the third image element using XPath
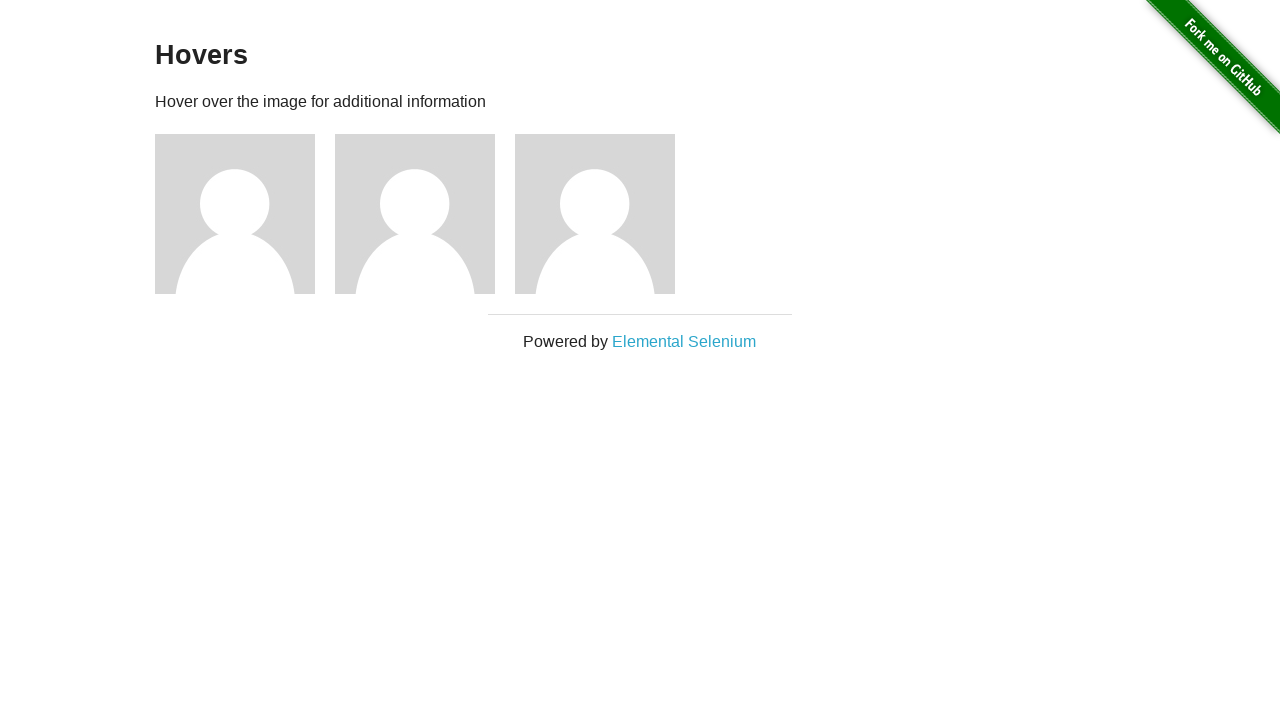

Hovered mouse over the third image at (595, 214) on xpath=//h5[.='name: user3']/../preceding-sibling::img
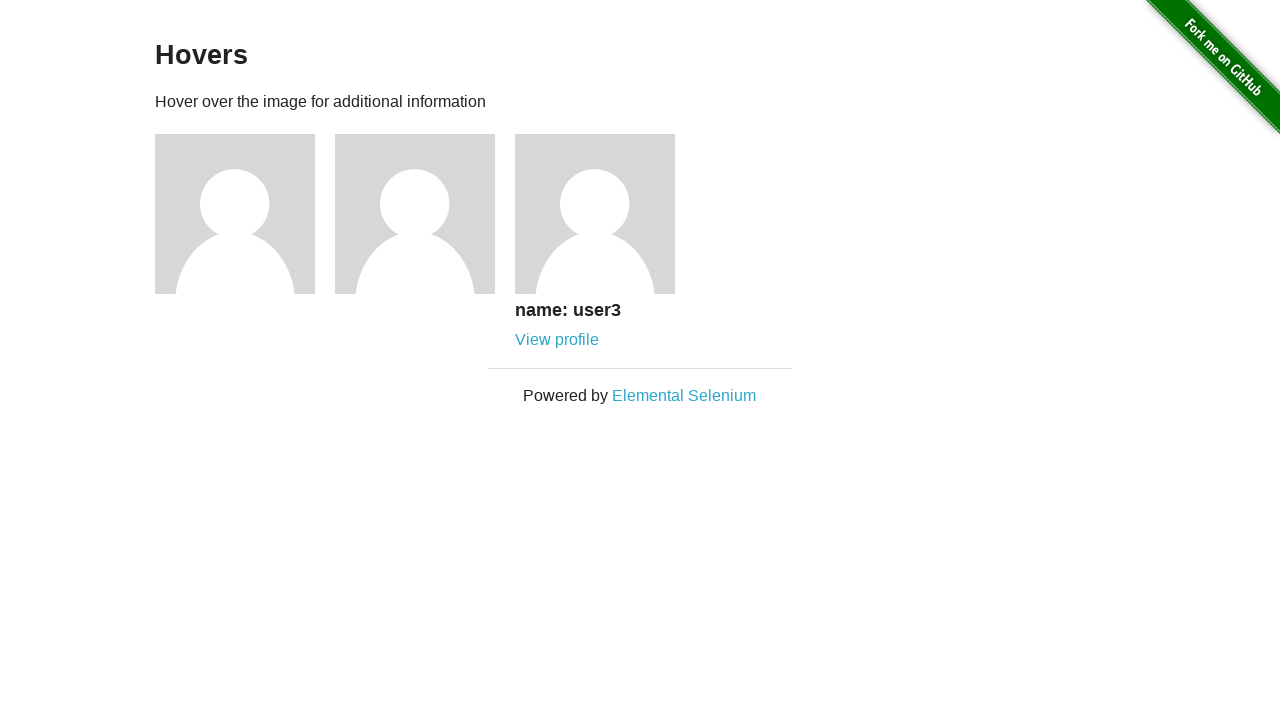

Located the hover text element for user3
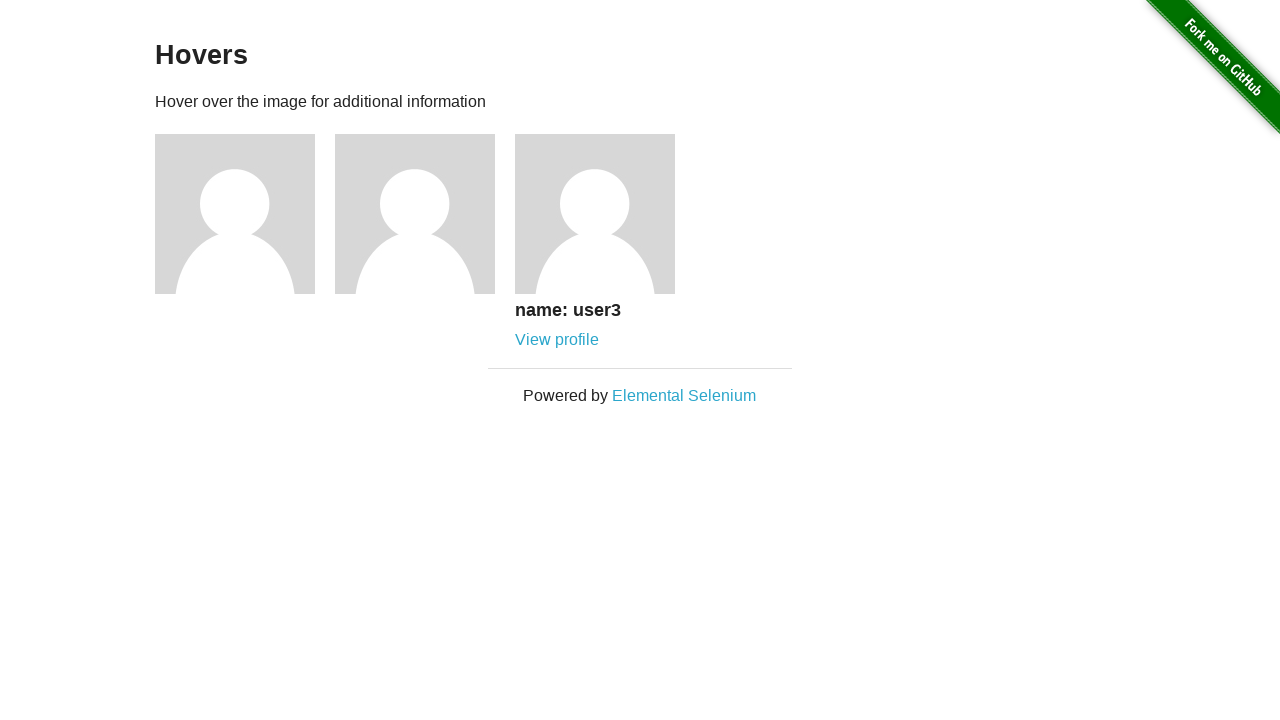

Verified that hover text 'name: user3' is visible
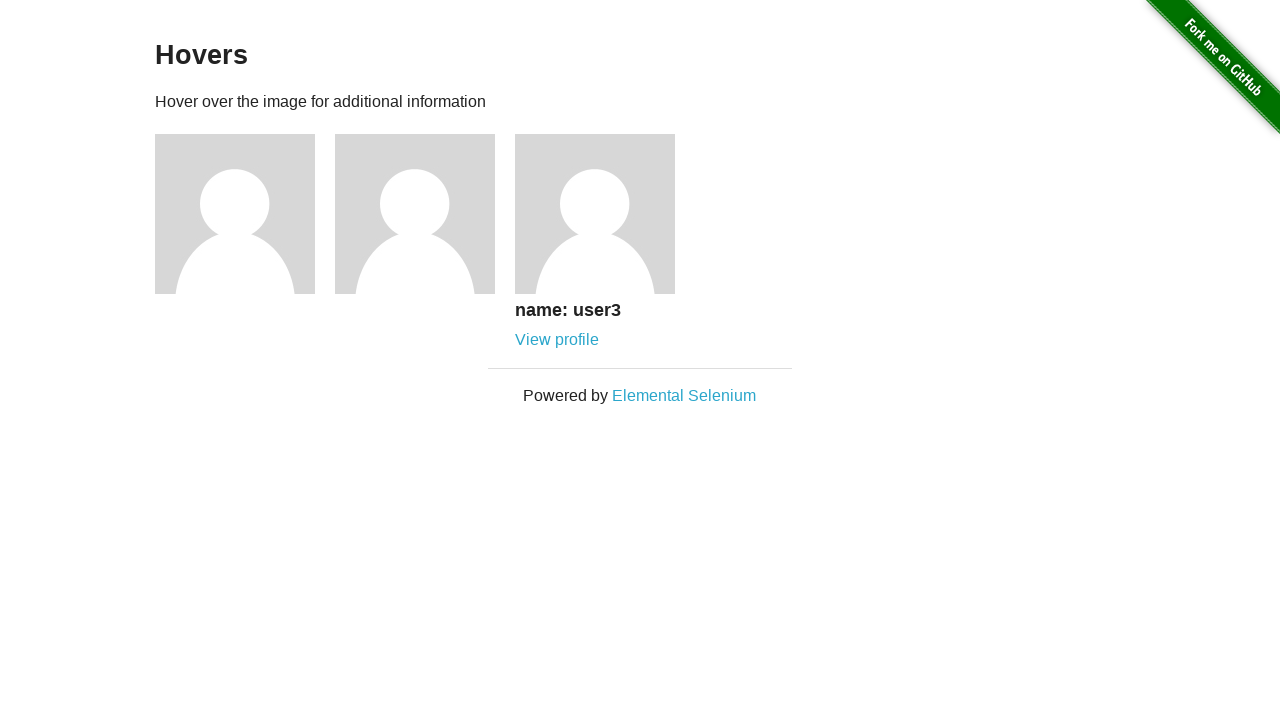

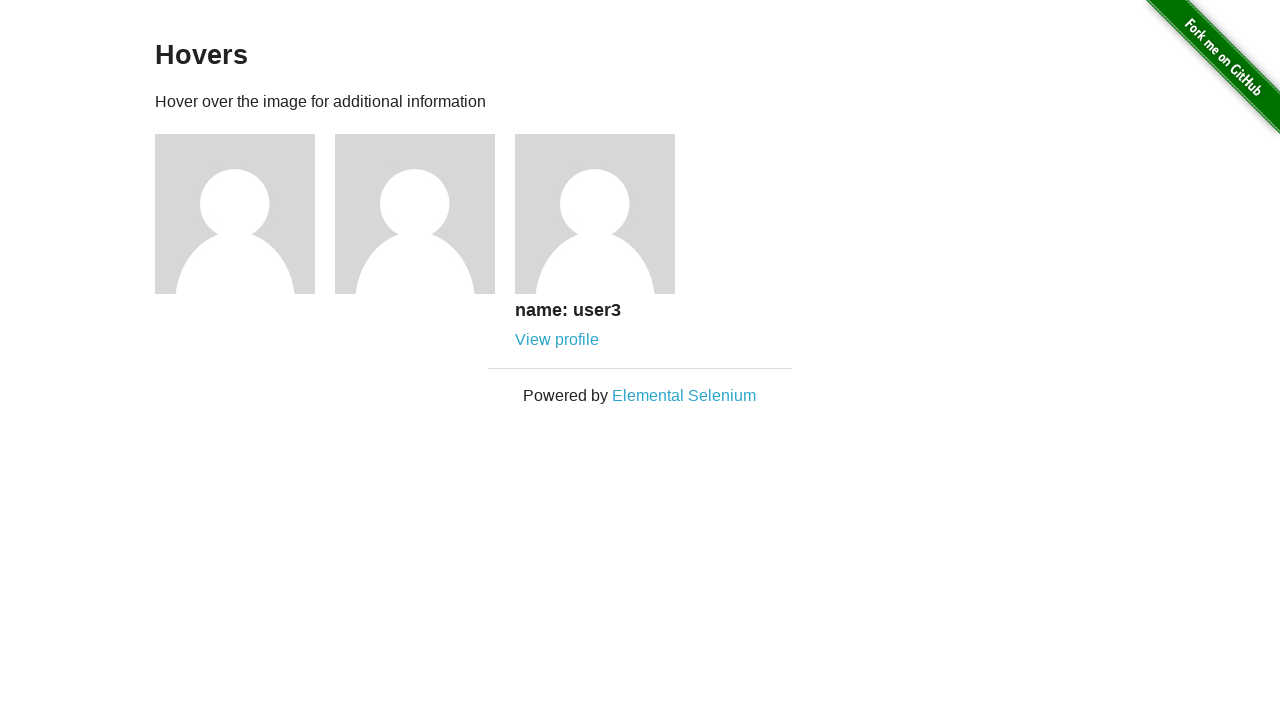